Tests multi-tab browser automation by opening a new tab, navigating to a second URL, extracting course name text, switching back to the original tab, and filling a form field with the extracted text.

Starting URL: https://rahulshettyacademy.com/angularpractice/

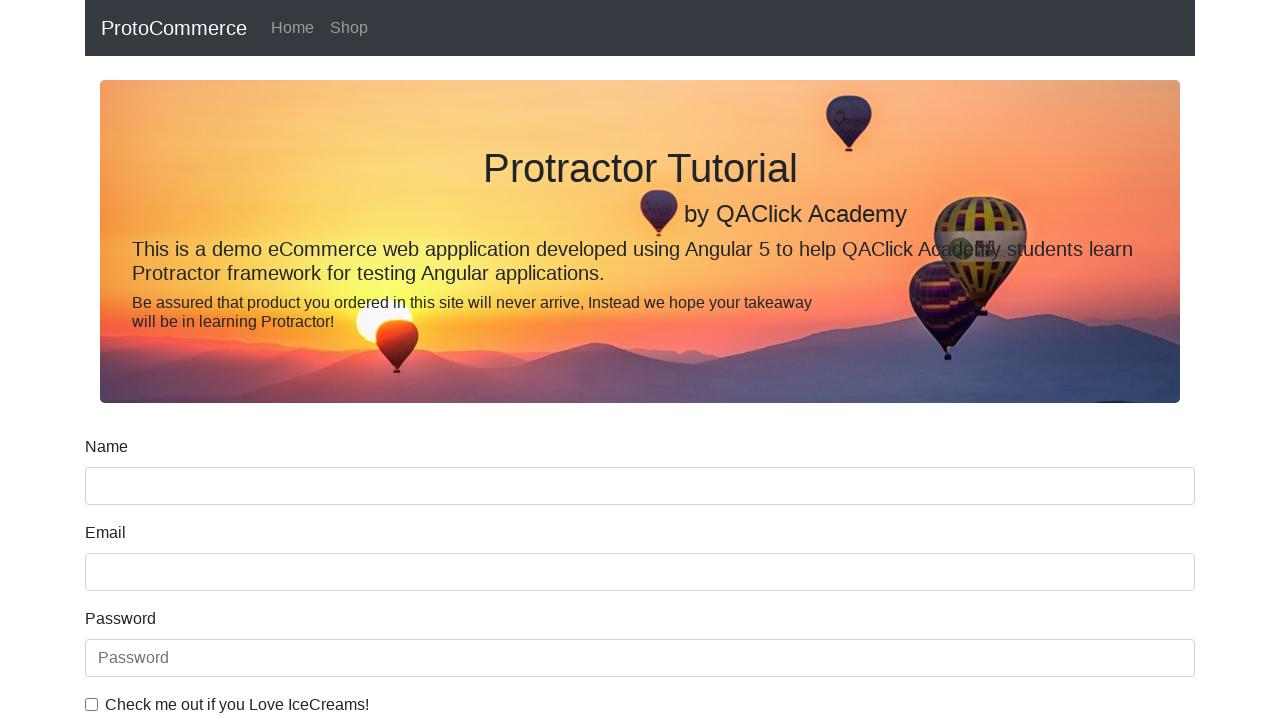

Opened a new browser tab
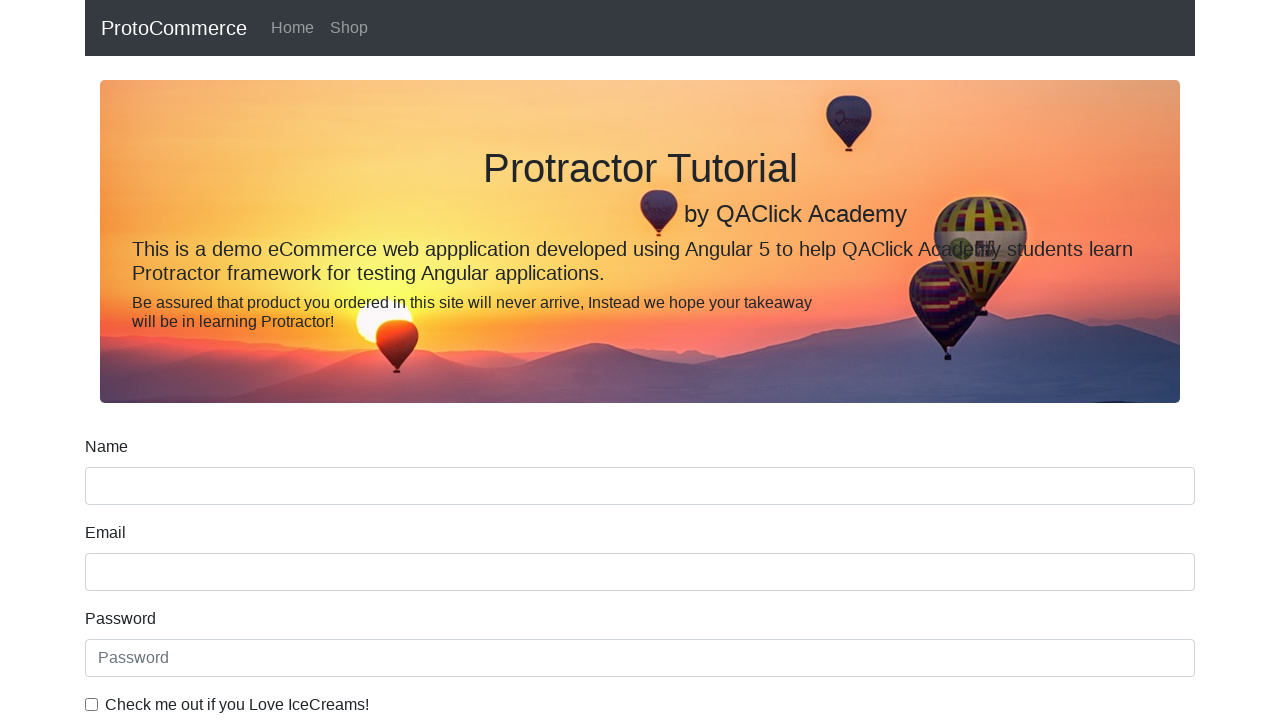

Navigated new tab to https://rahulshettyacademy.com/
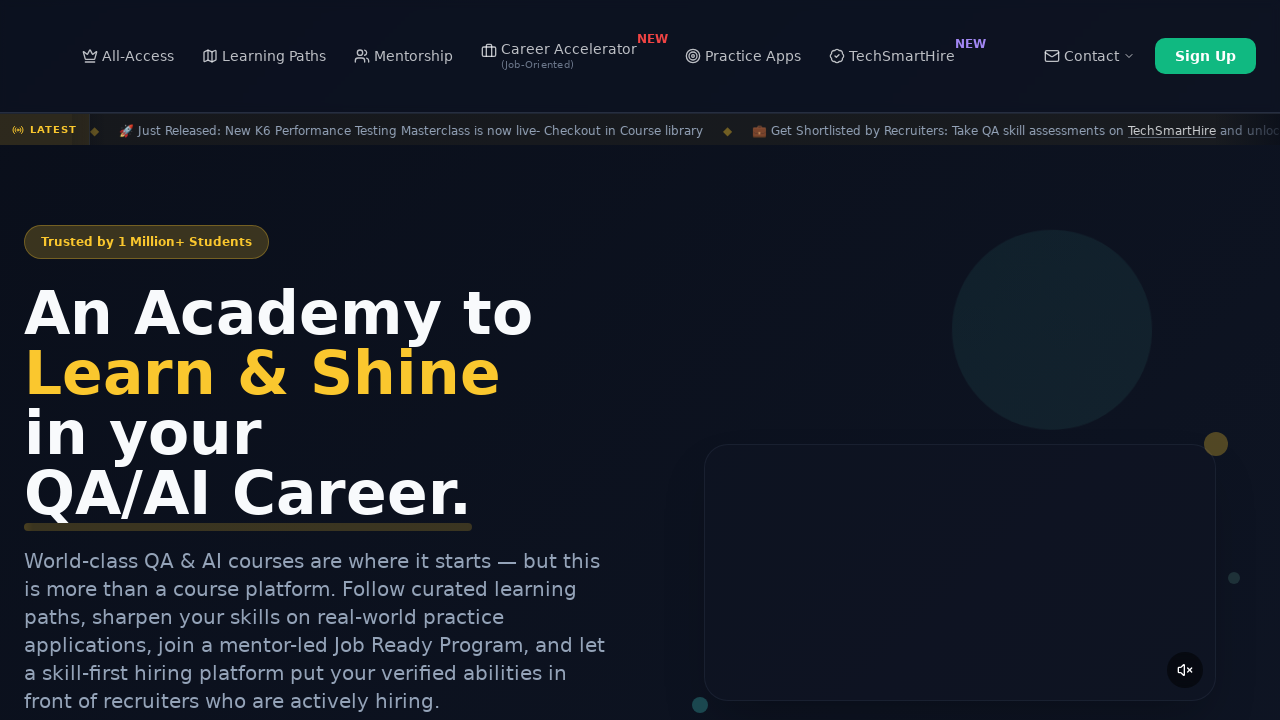

Waited for course elements to load
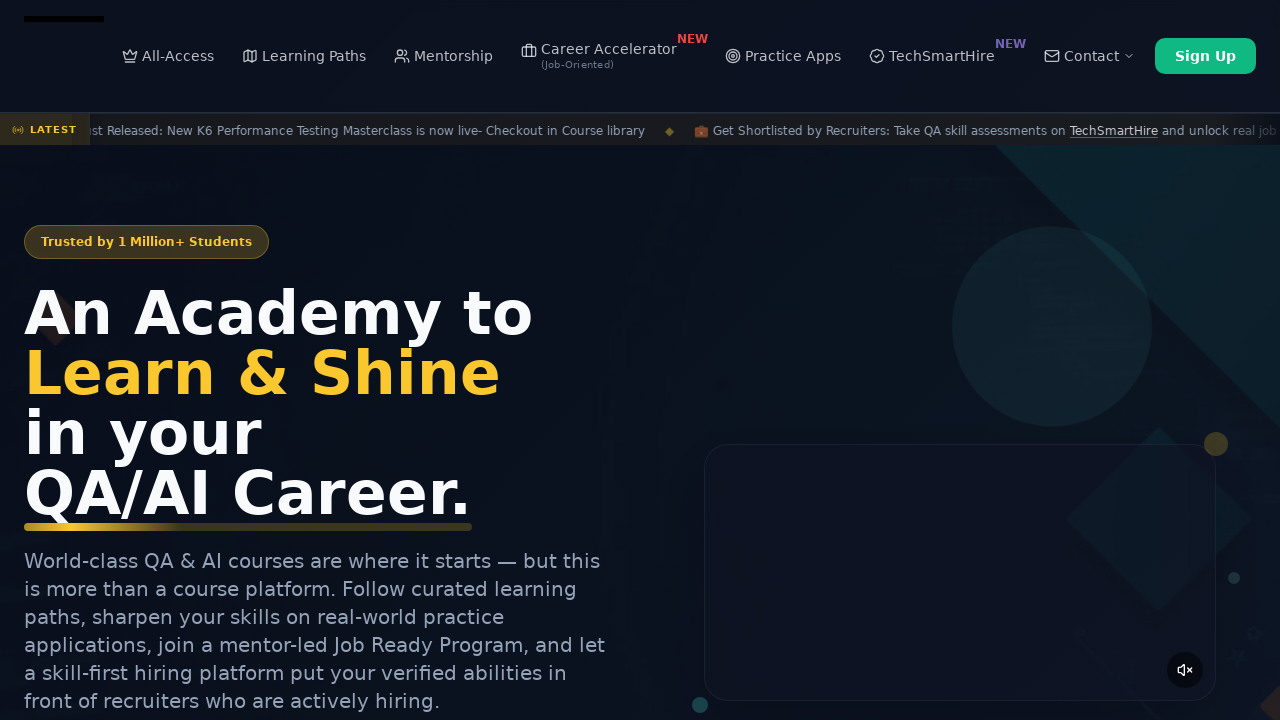

Located course element links
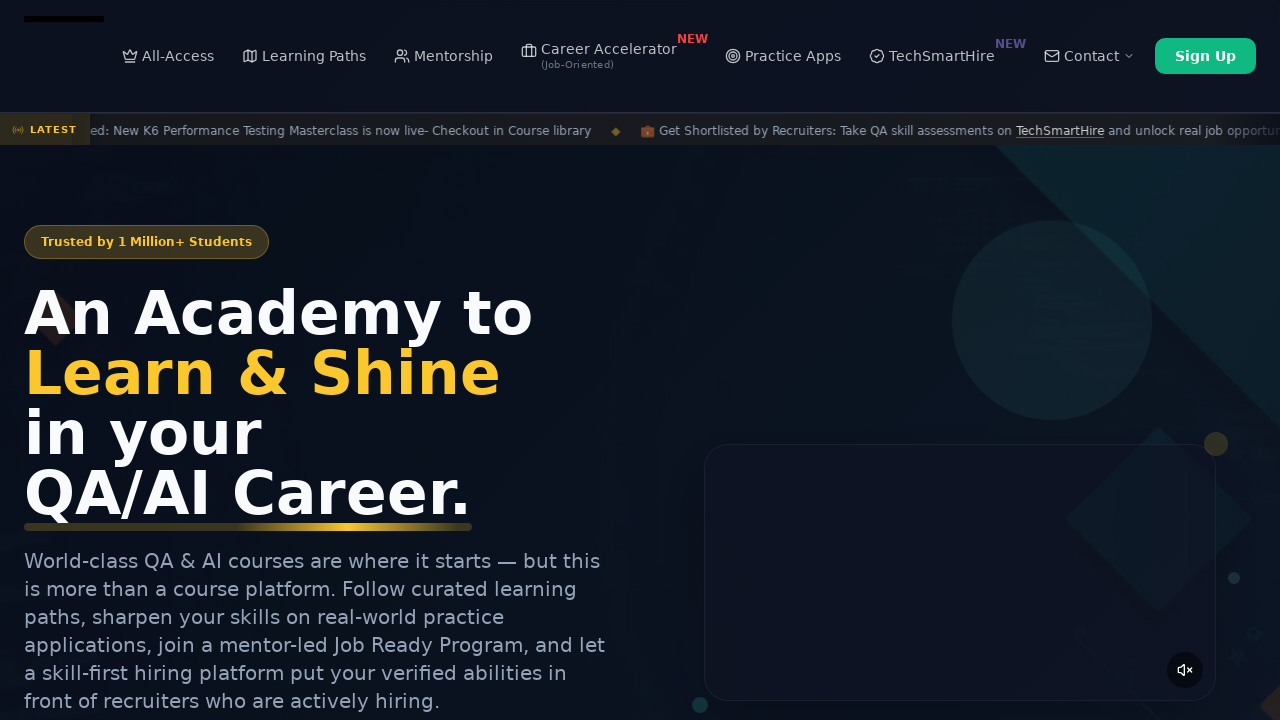

Extracted second course name: Playwright Testing
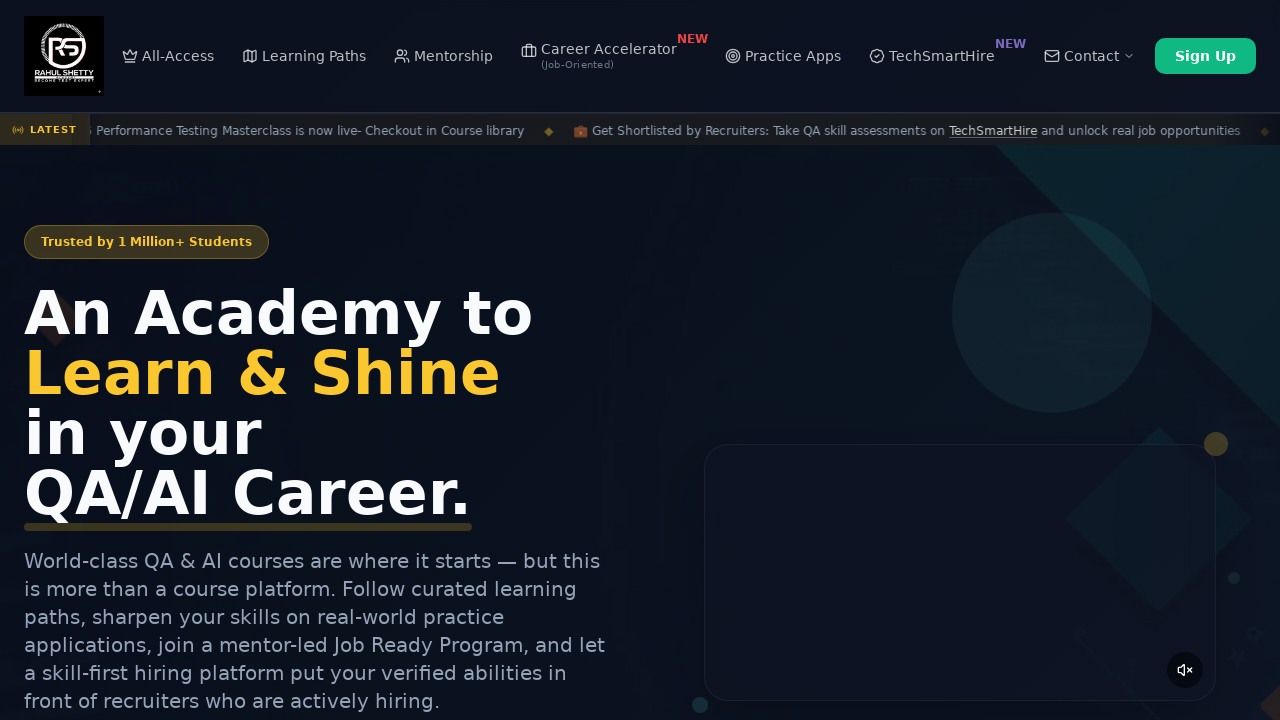

Switched back to original tab
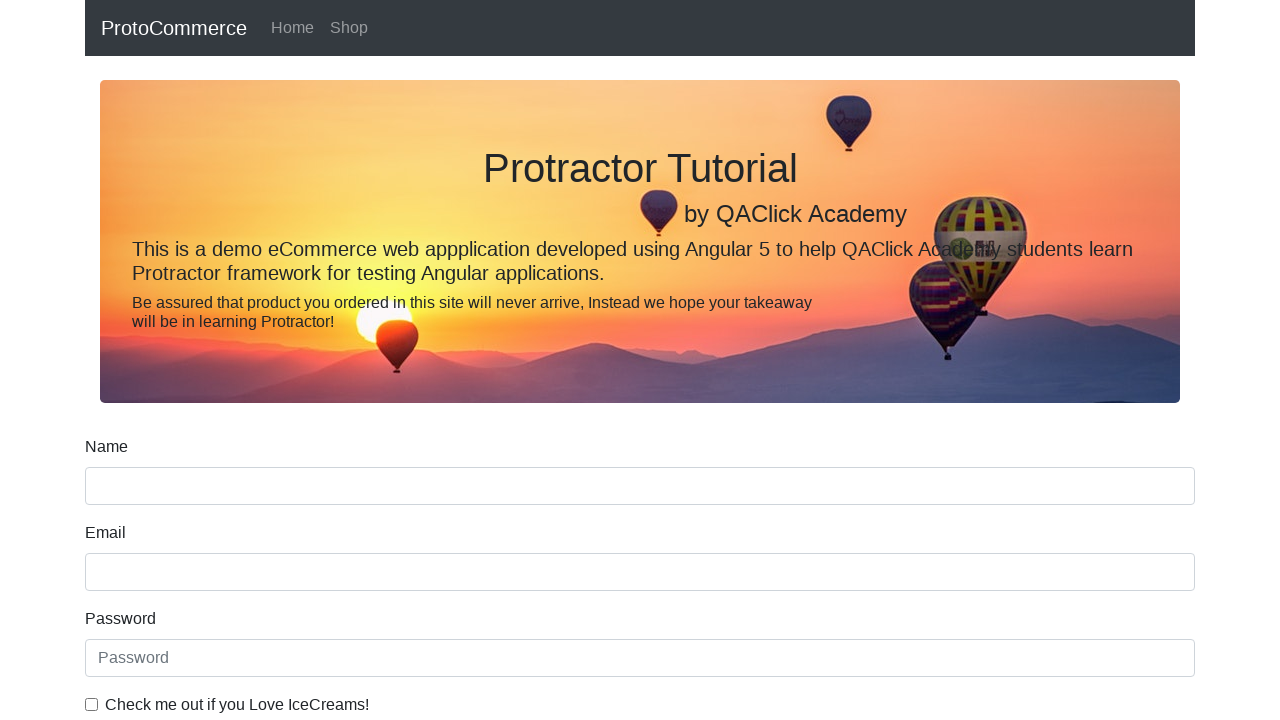

Filled form field with course name: Playwright Testing on //body/app-root[1]/form-comp[1]/div[1]/form[1]/div[1]/input[1]
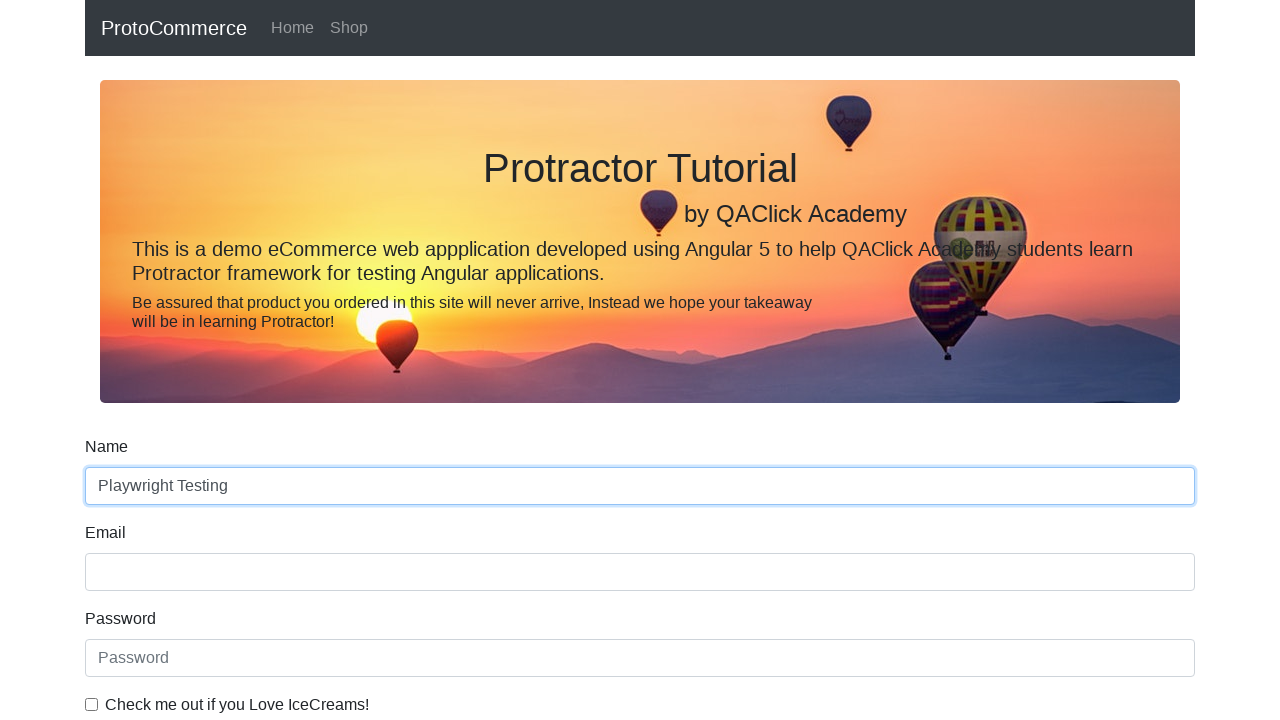

Closed the new tab
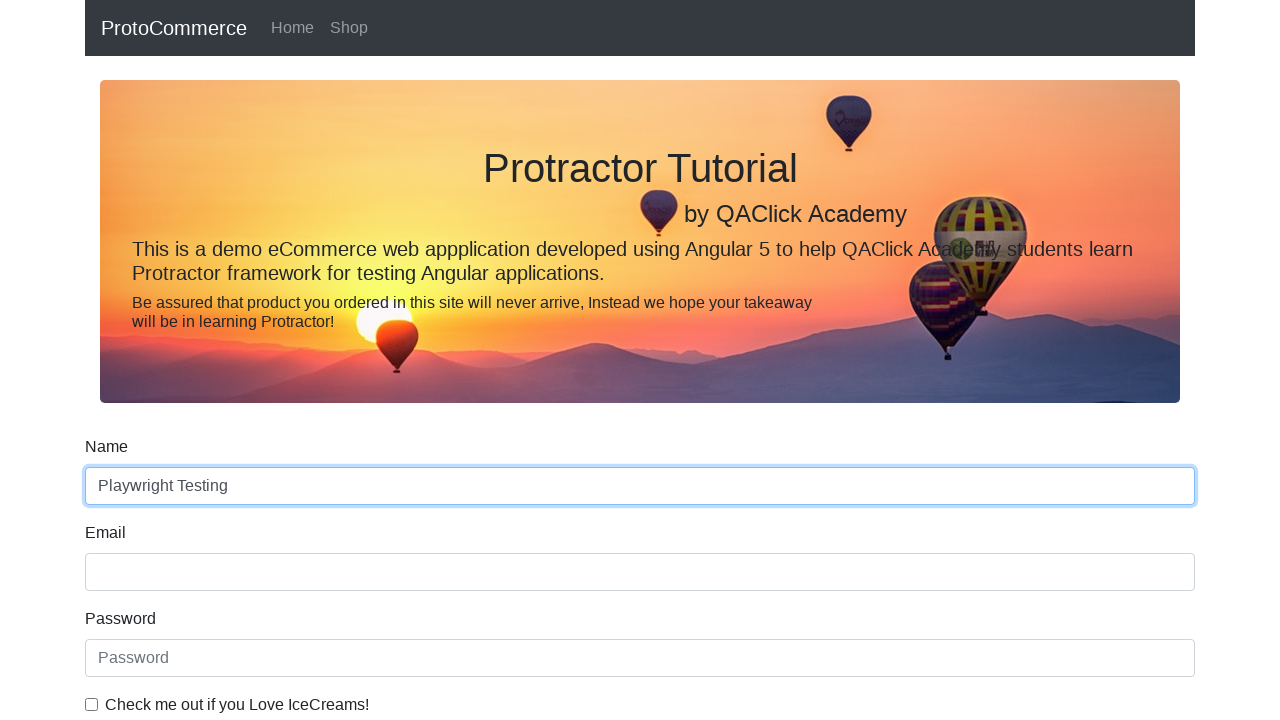

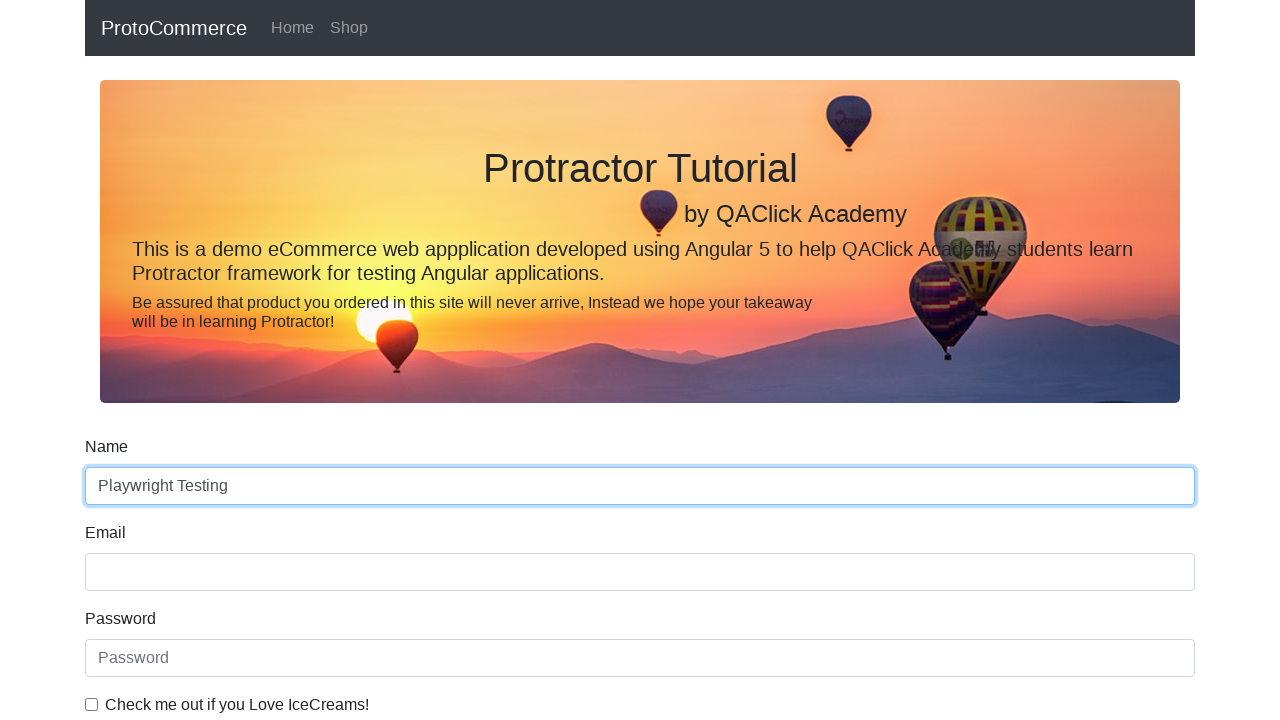